Tests jQuery UI menu widget by switching to the demo iframe and interacting with nested menu items through hover and click actions to verify menu expansion functionality.

Starting URL: https://jqueryui.com/menu/

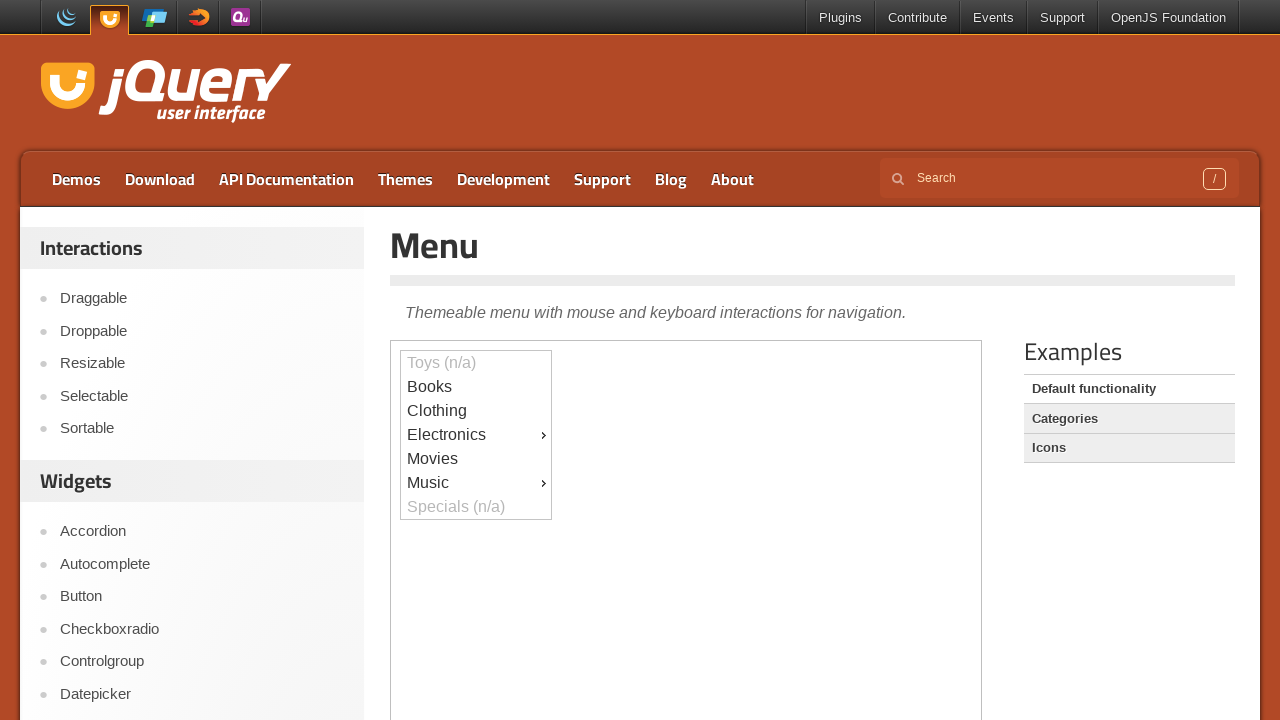

Located the demo iframe containing the jQuery UI menu widget
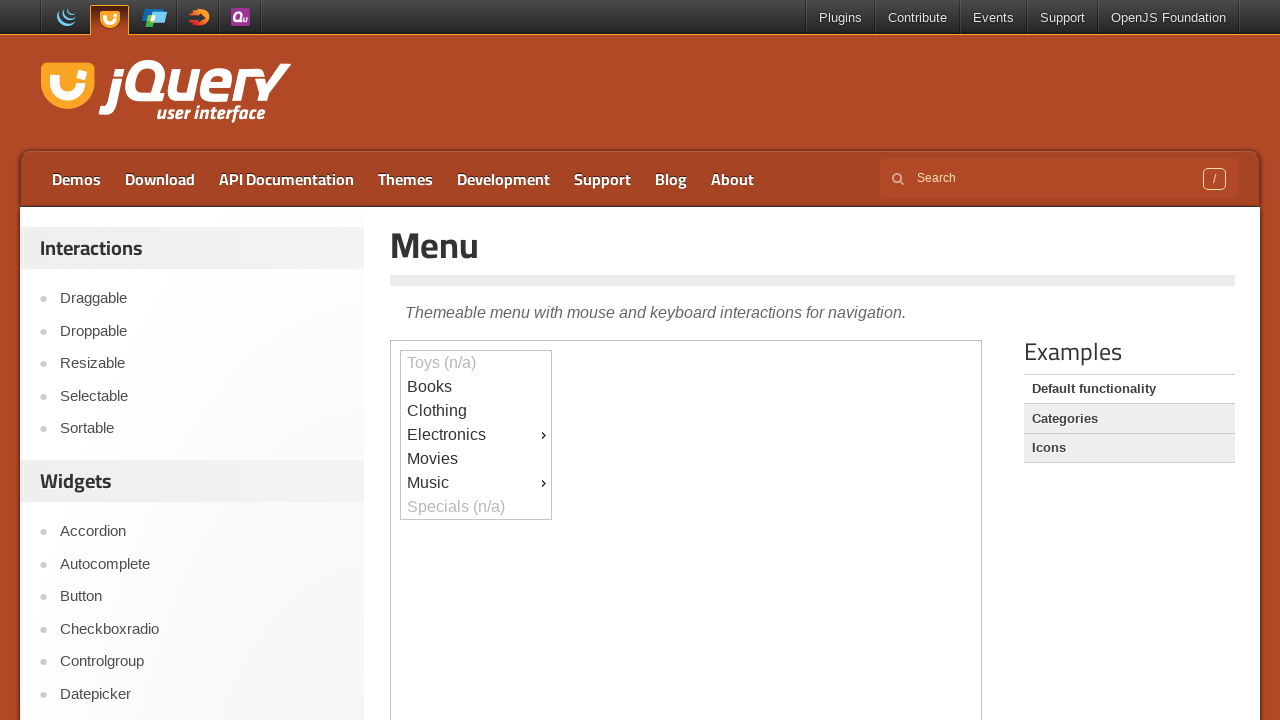

Clicked on the first menu item (Aberdeen) at (476, 483) on iframe >> nth=0 >> internal:control=enter-frame >> xpath=//div[@id='ui-id-9']
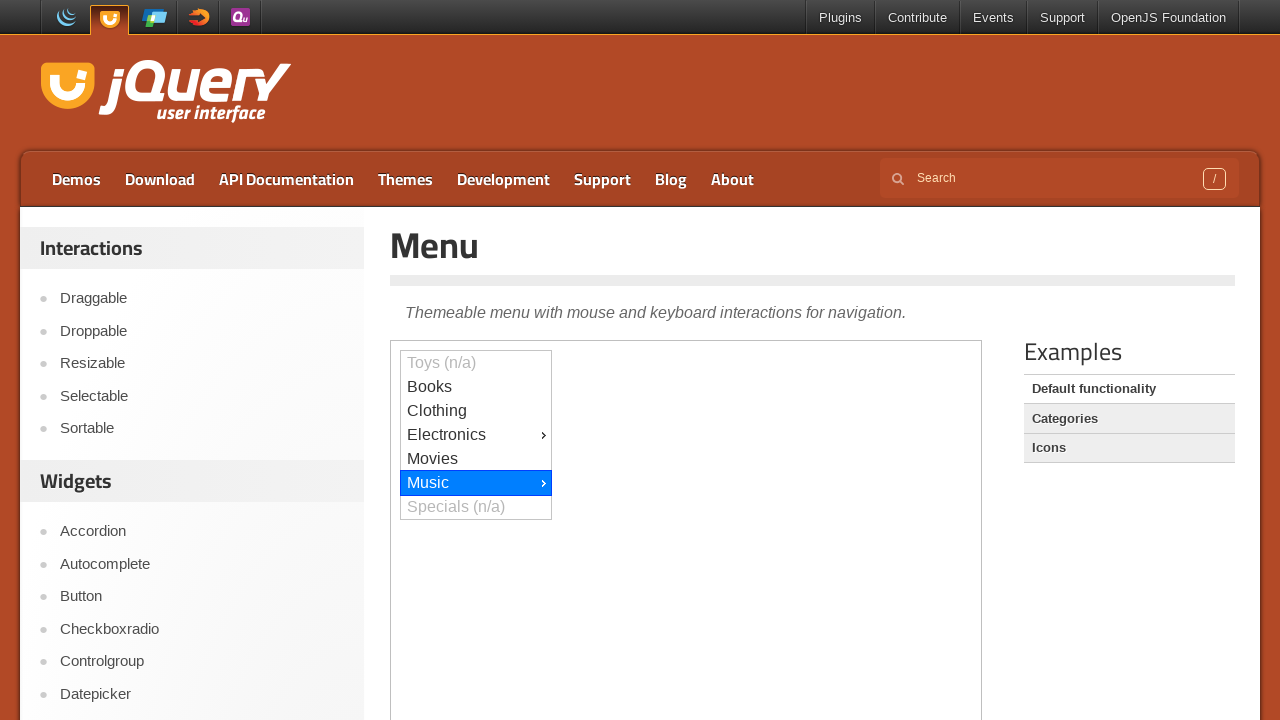

Hovered over the second menu item in the expanded submenu at (627, 483) on iframe >> nth=0 >> internal:control=enter-frame >> xpath=//ul[@role='menu' and @
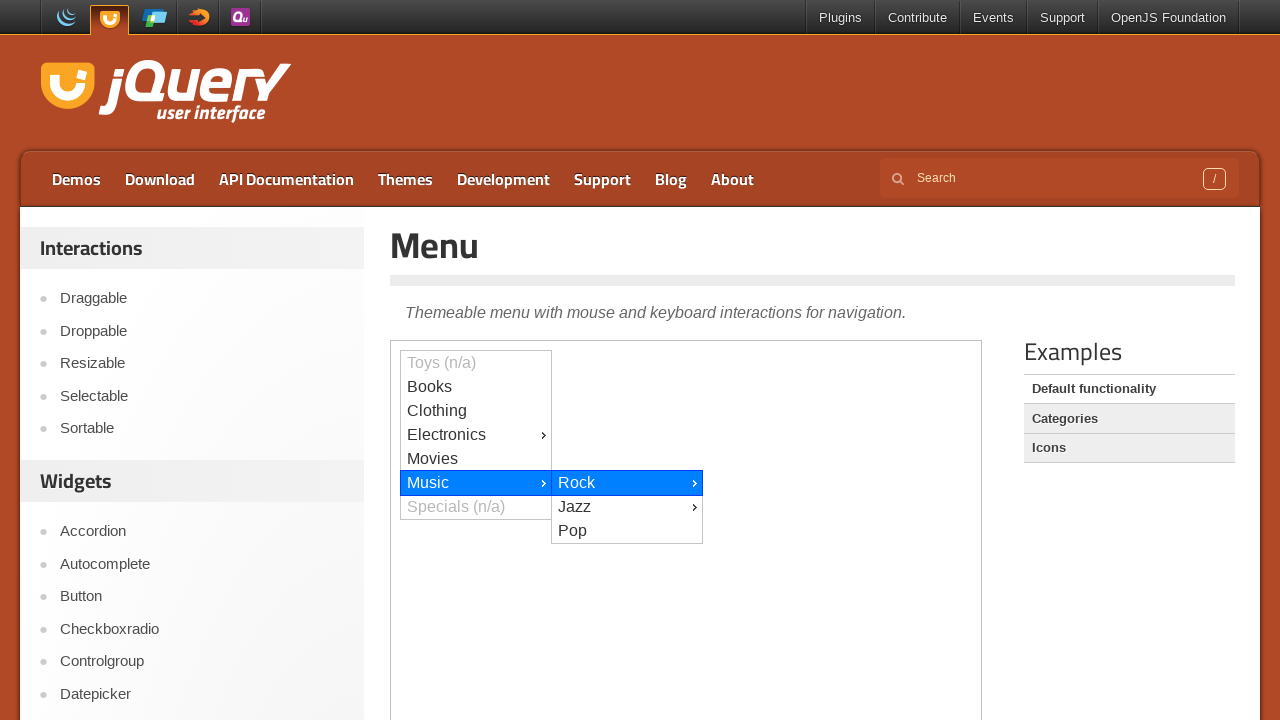

Waited 1000ms for menu animations to complete
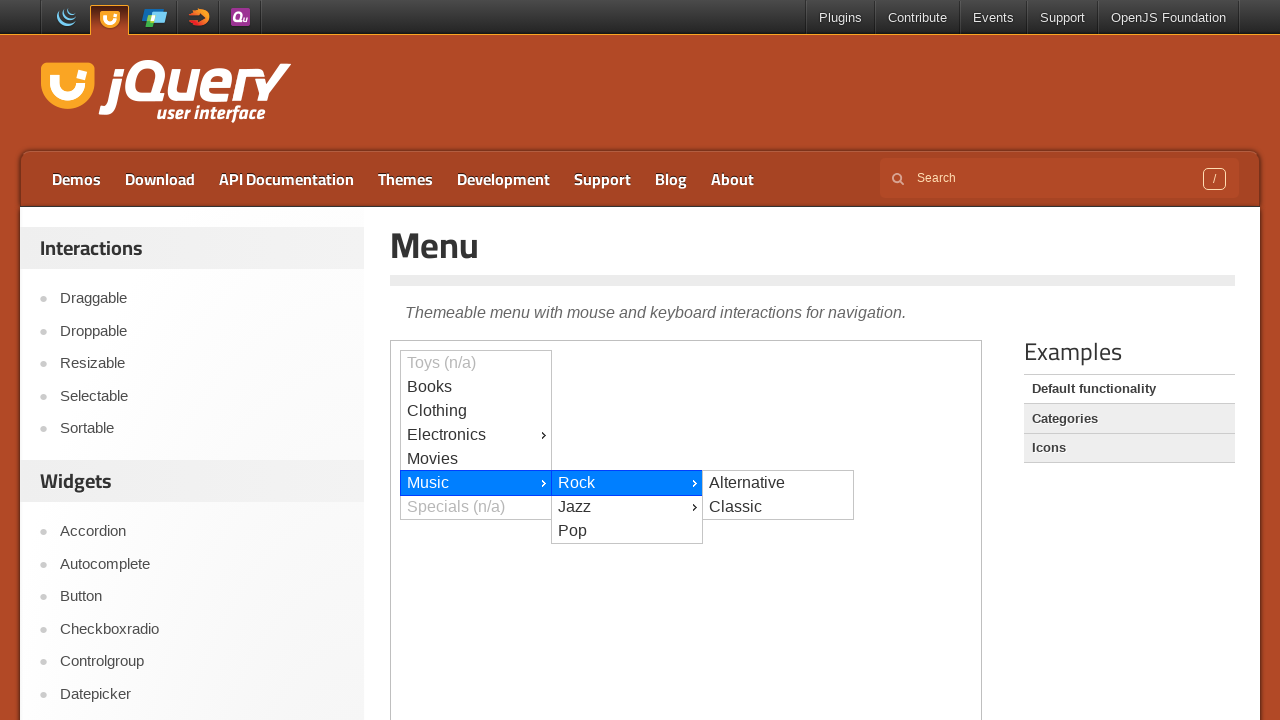

Hovered over another menu item in the expanded submenu at (778, 507) on iframe >> nth=0 >> internal:control=enter-frame >> xpath=//ul[@role='menu' and @
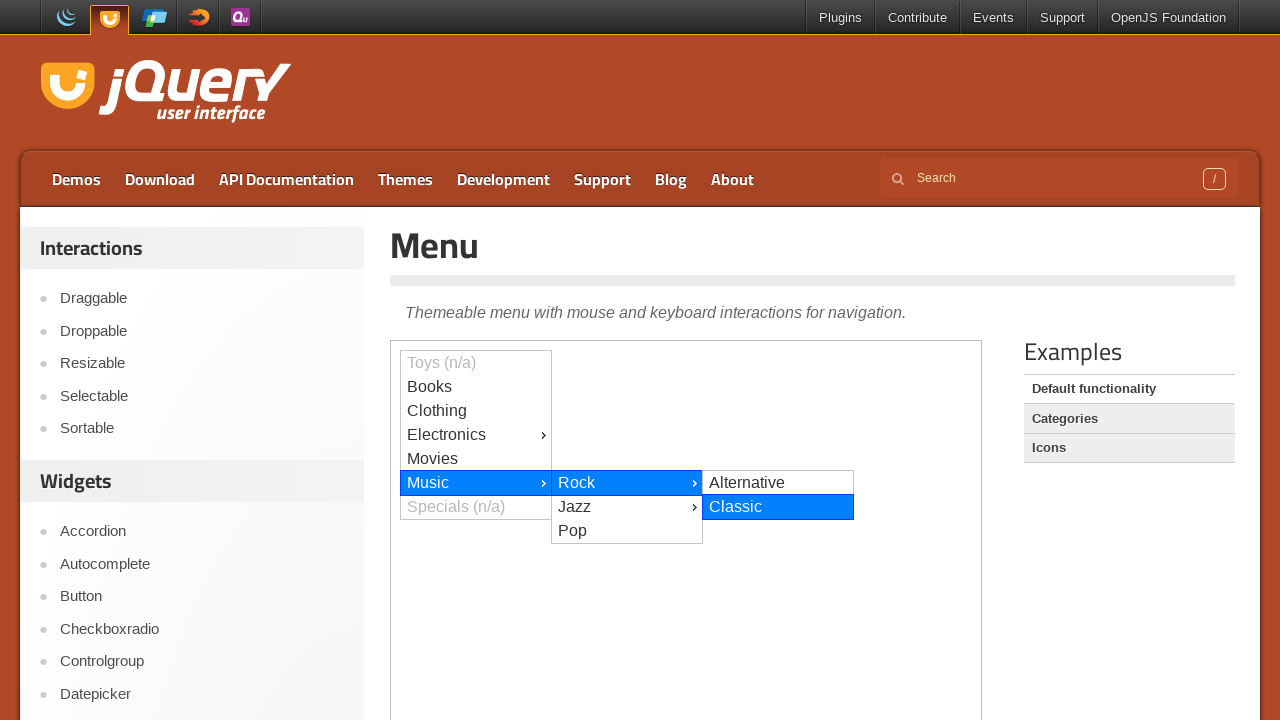

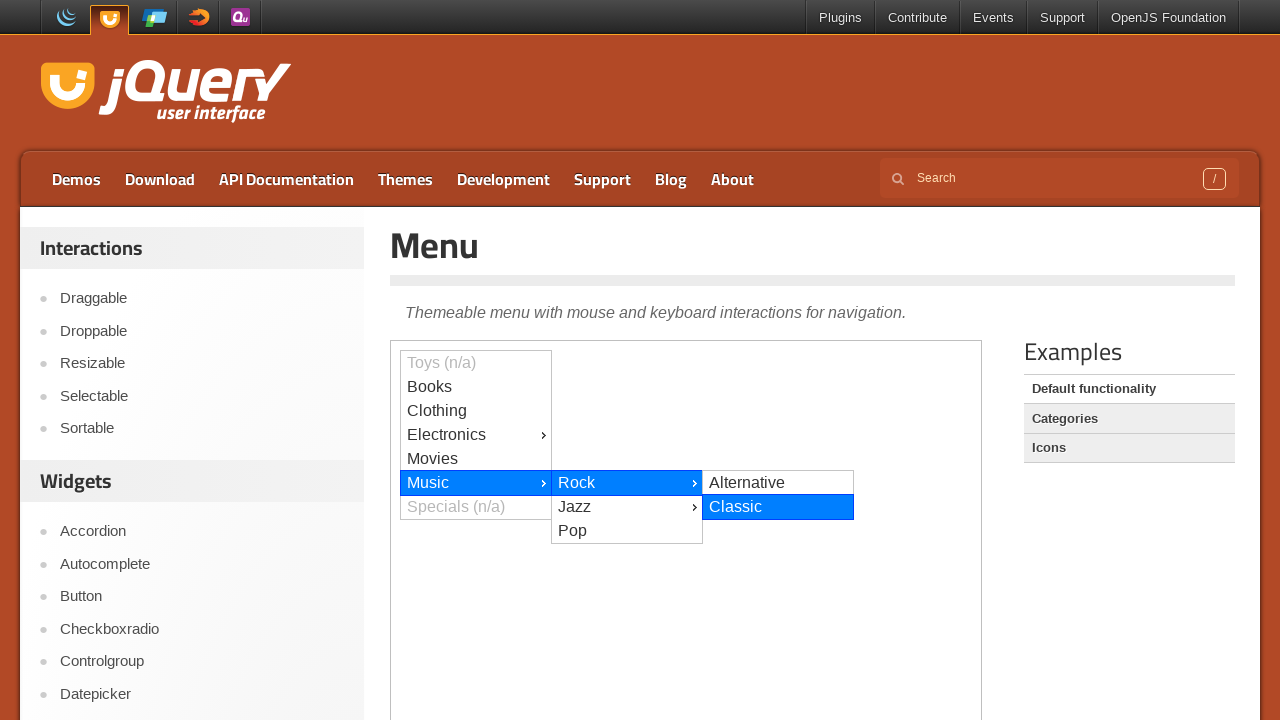